Tests adding a second todo item to the sample todo application by entering text and pressing Enter, then verifying the item appears in the list.

Starting URL: https://lambdatest.github.io/sample-todo-app/

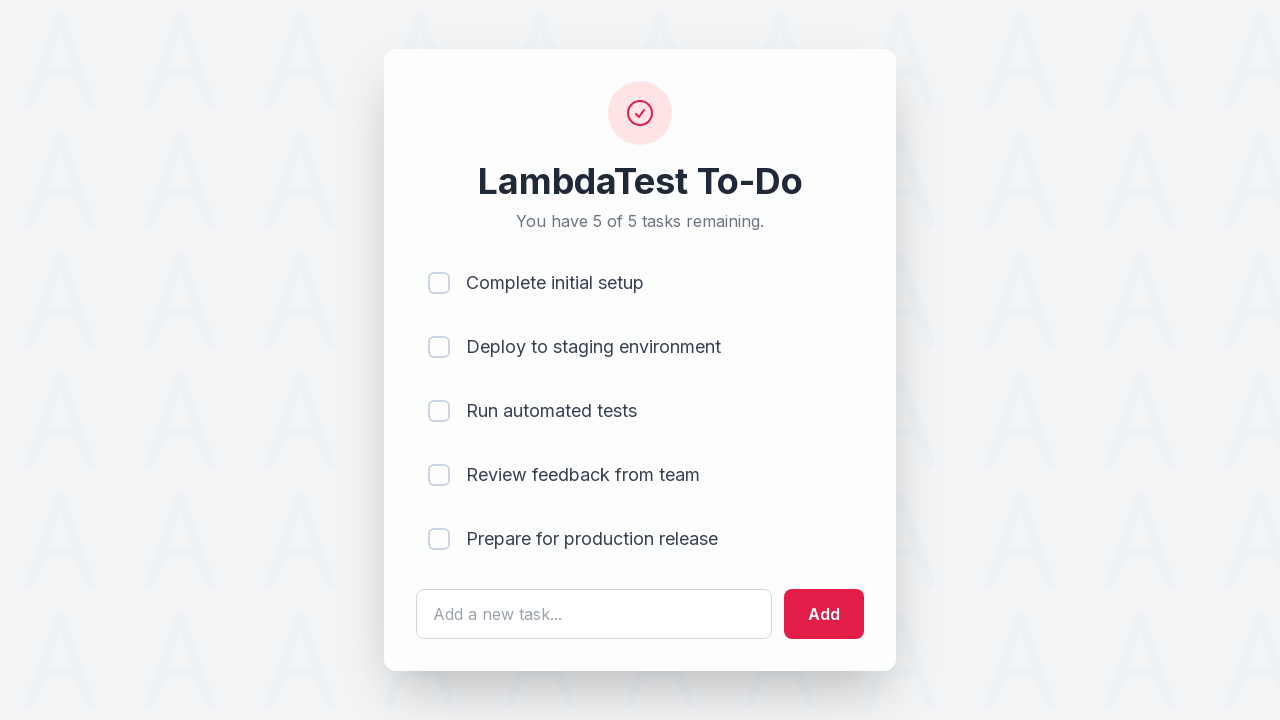

Filled todo input field with 'Learn Javascript' on #sampletodotext
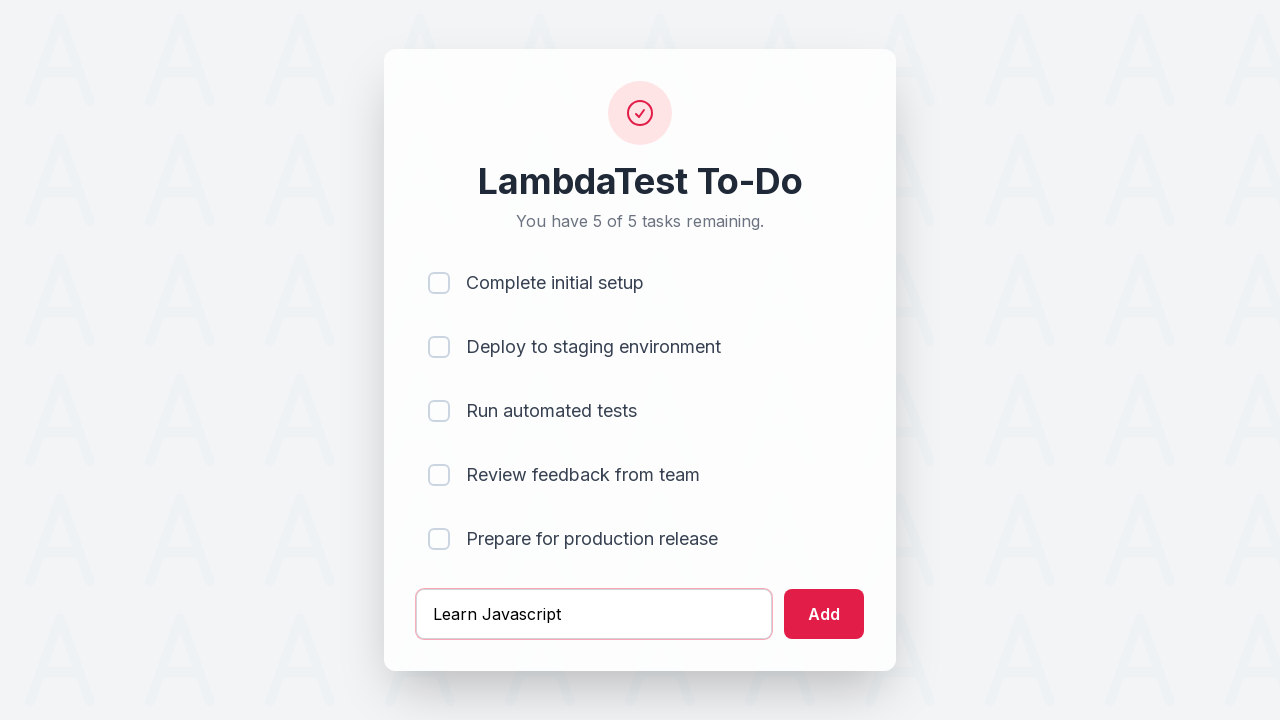

Pressed Enter to add the todo item on #sampletodotext
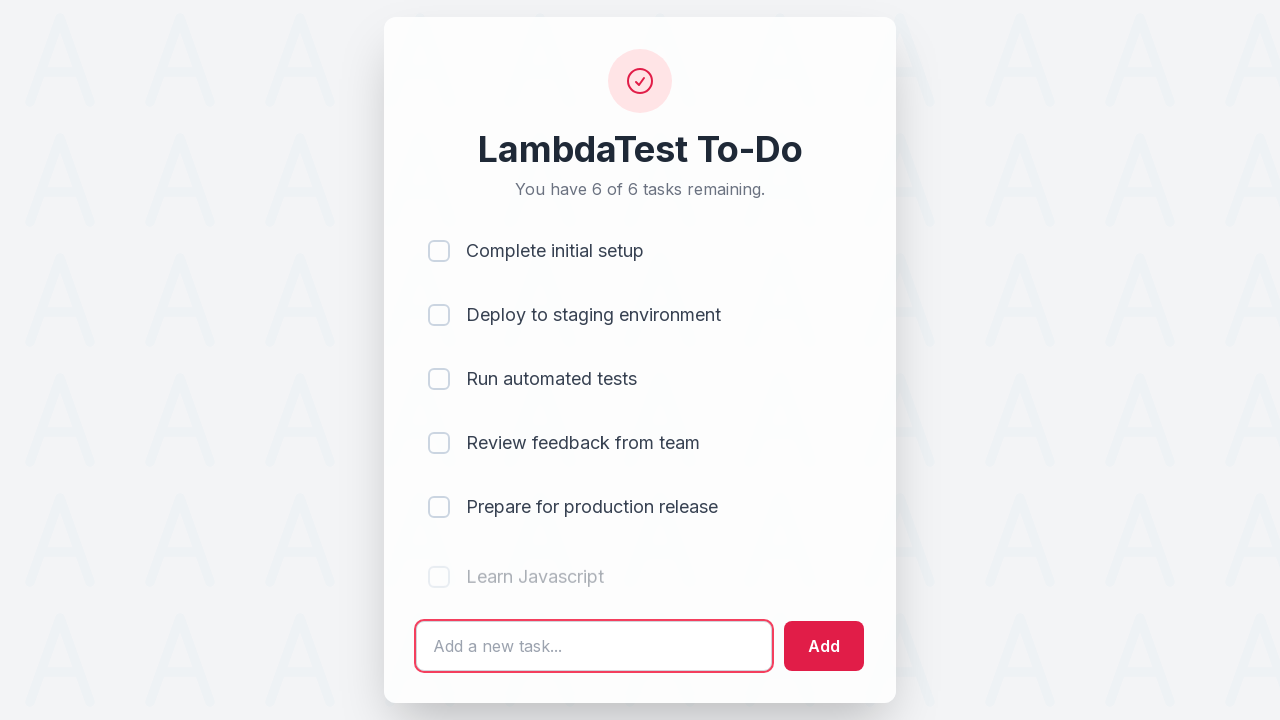

Second todo item appeared in the list
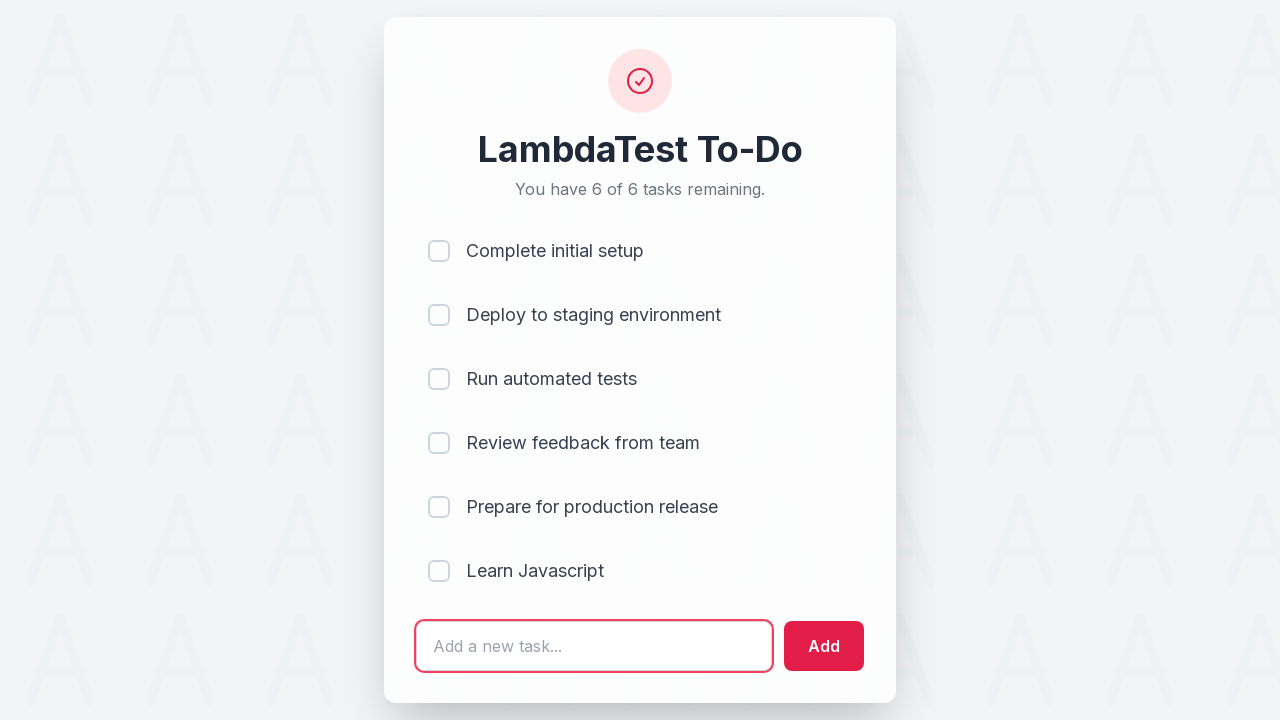

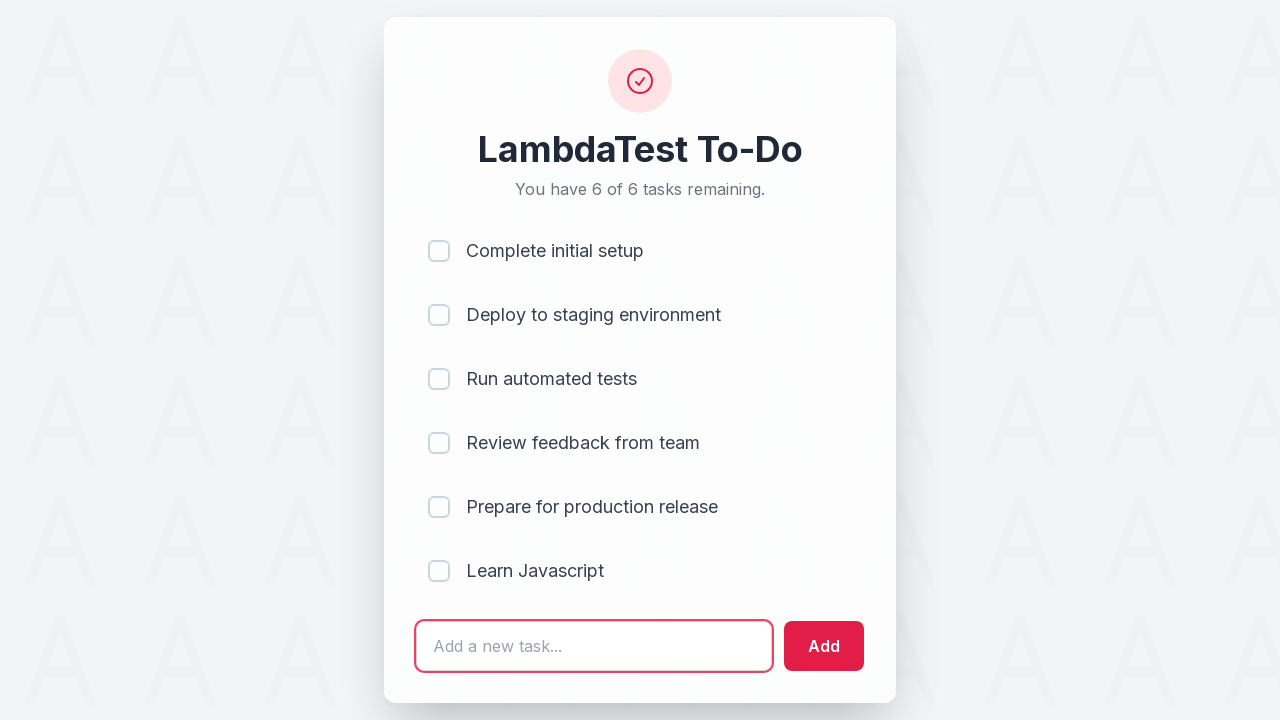